Tests clicking a dynamically identified blue button on a UI testing playground page

Starting URL: http://uitestingplayground.com/dynamicid

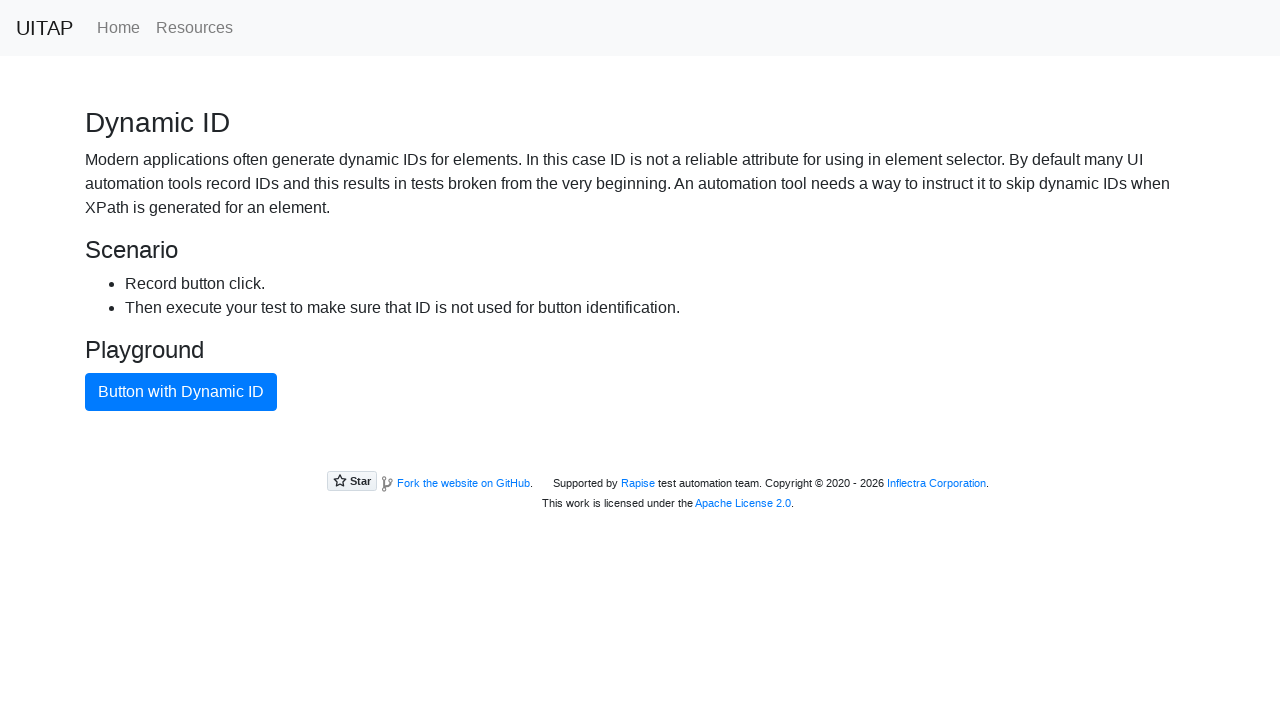

Navigated to UI testing playground dynamic ID page
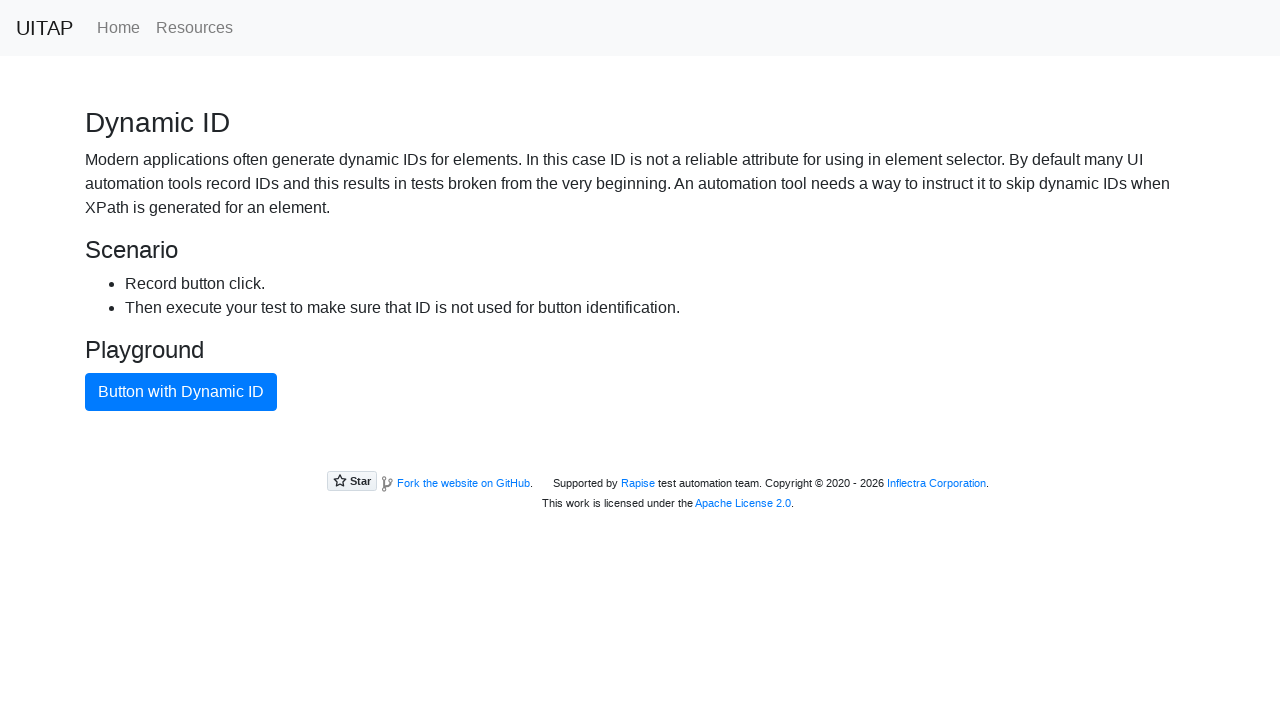

Clicked the blue primary button at (181, 392) on button.btn-primary
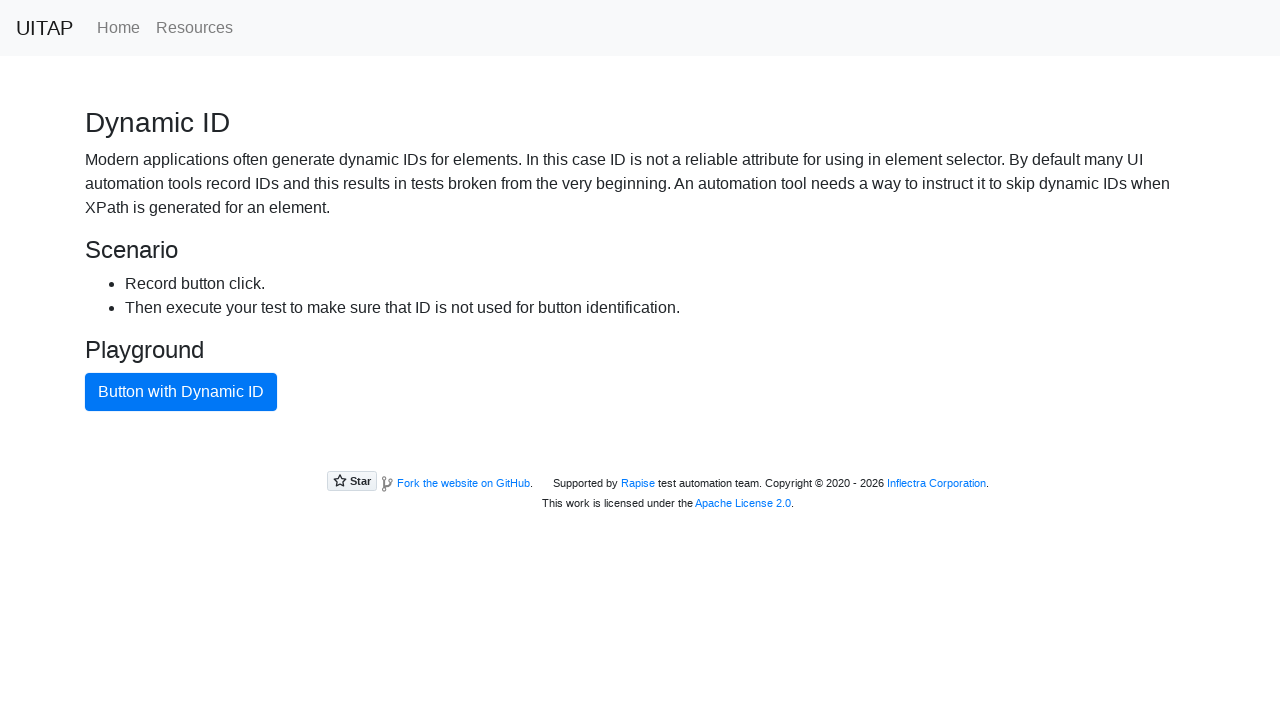

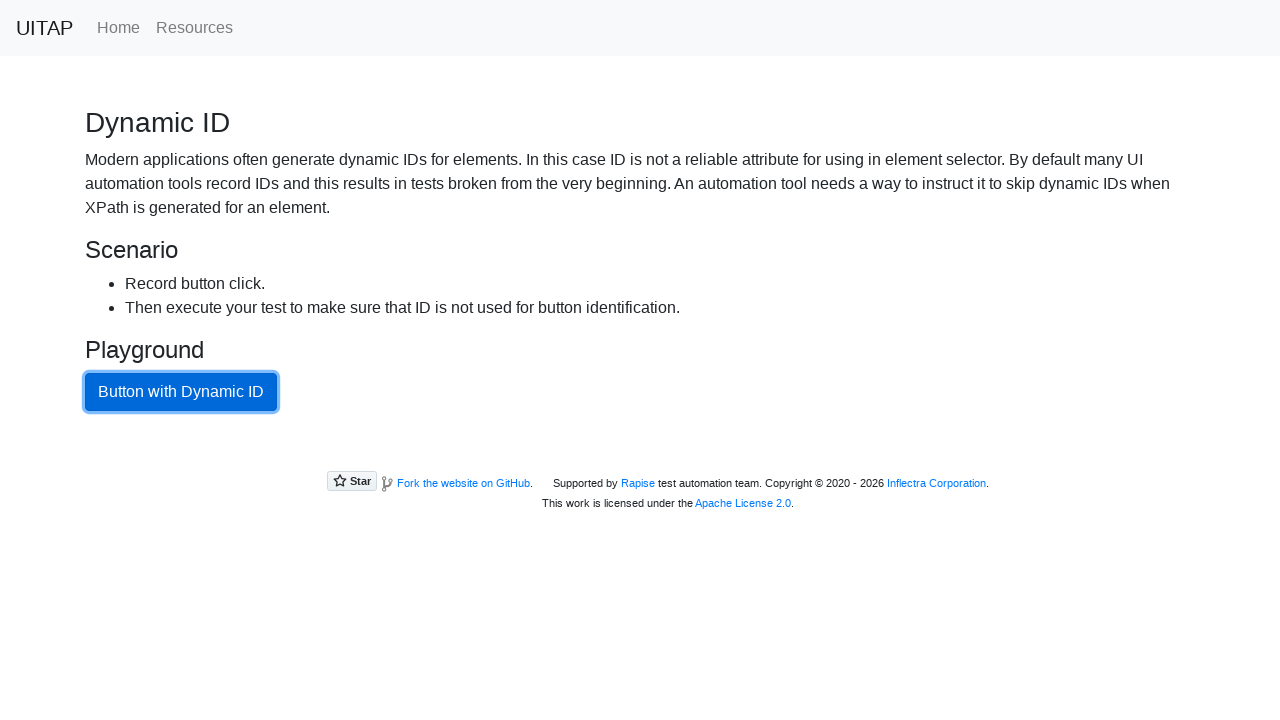